Navigates to the Tiki Vietnam e-commerce homepage and waits for the header section to load, verifying the page renders correctly.

Starting URL: https://tiki.vn

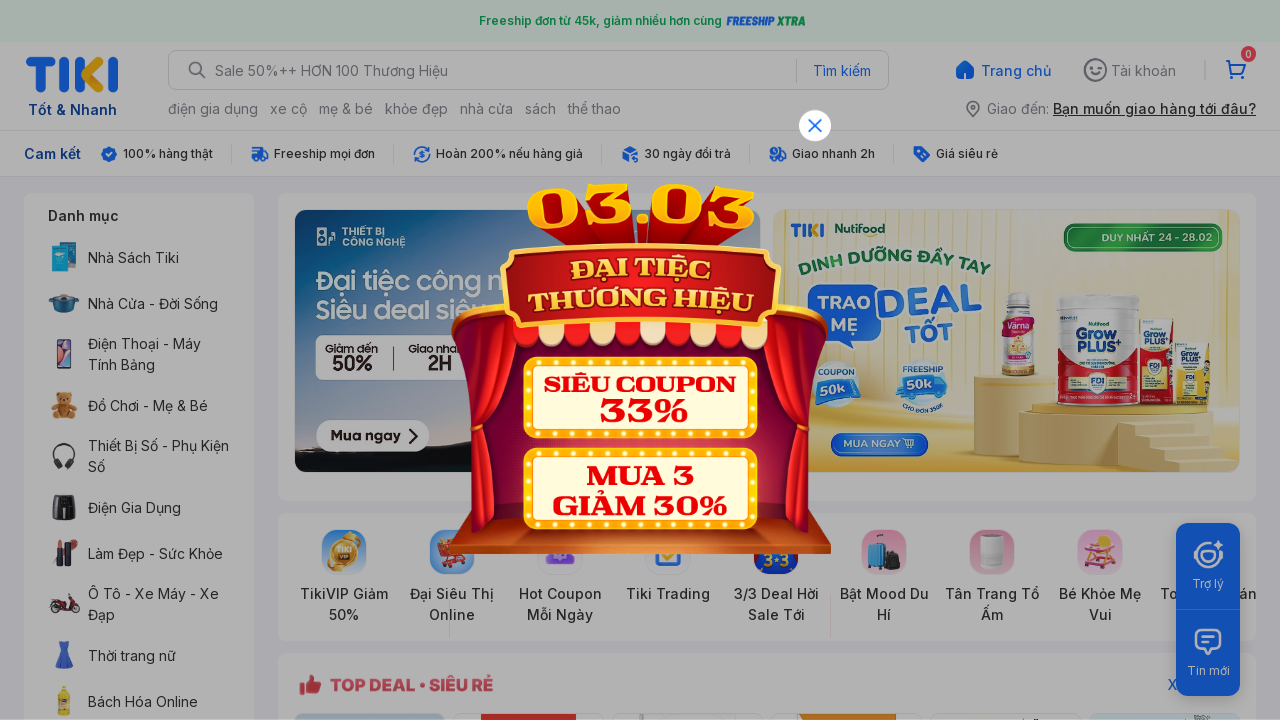

Waited for header section to load
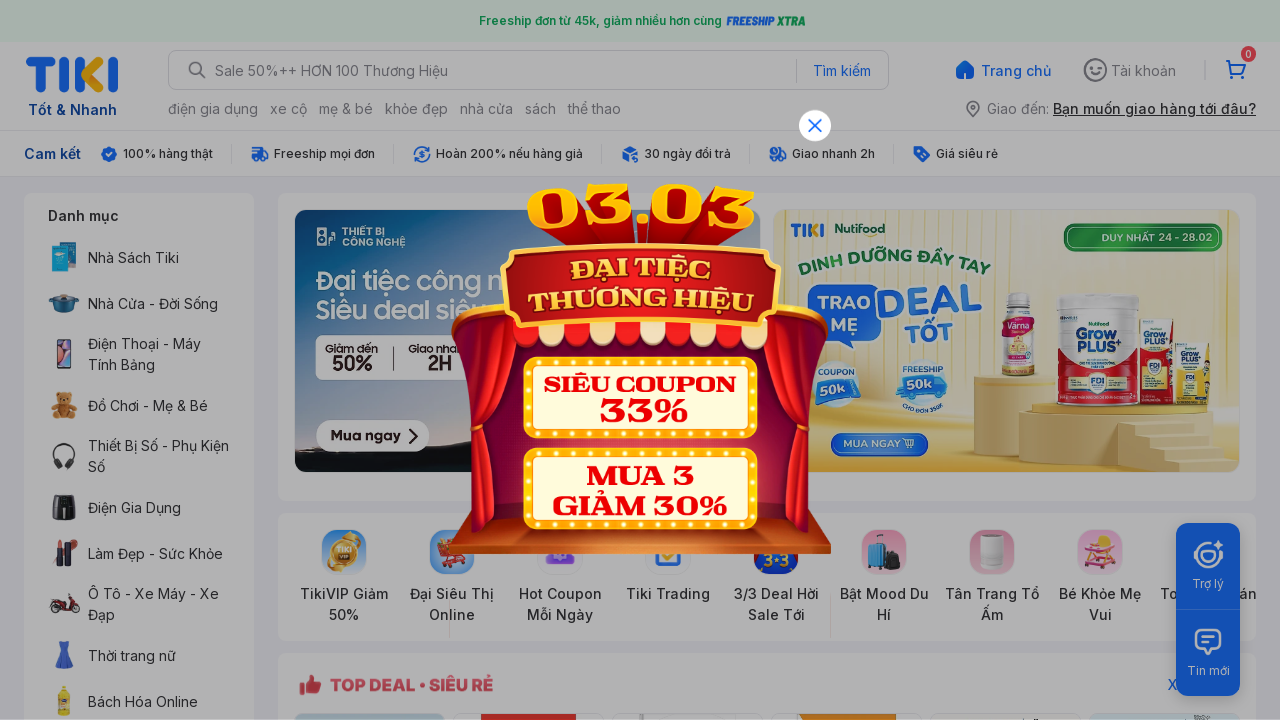

Verified page rendered correctly with header visible
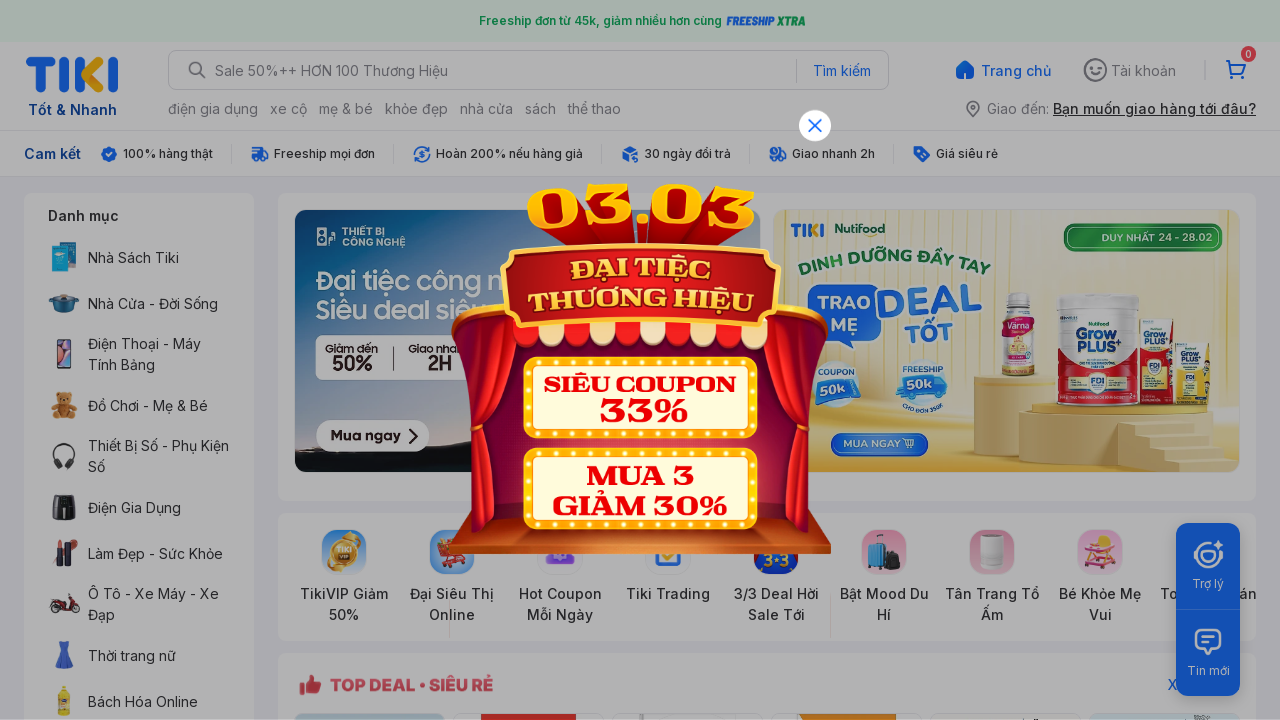

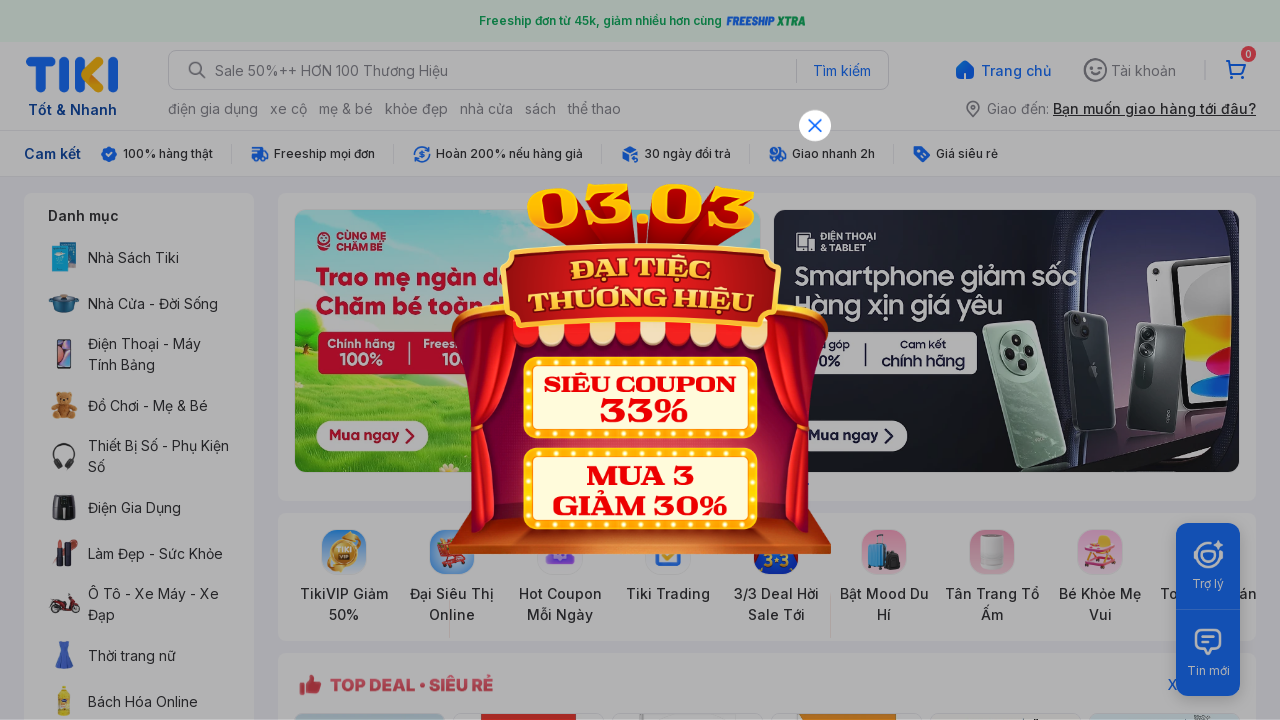